Navigates to the LIC India Customer Portal page and verifies it loads successfully

Starting URL: https://licindia.in/Home-(1)Customer-Portal

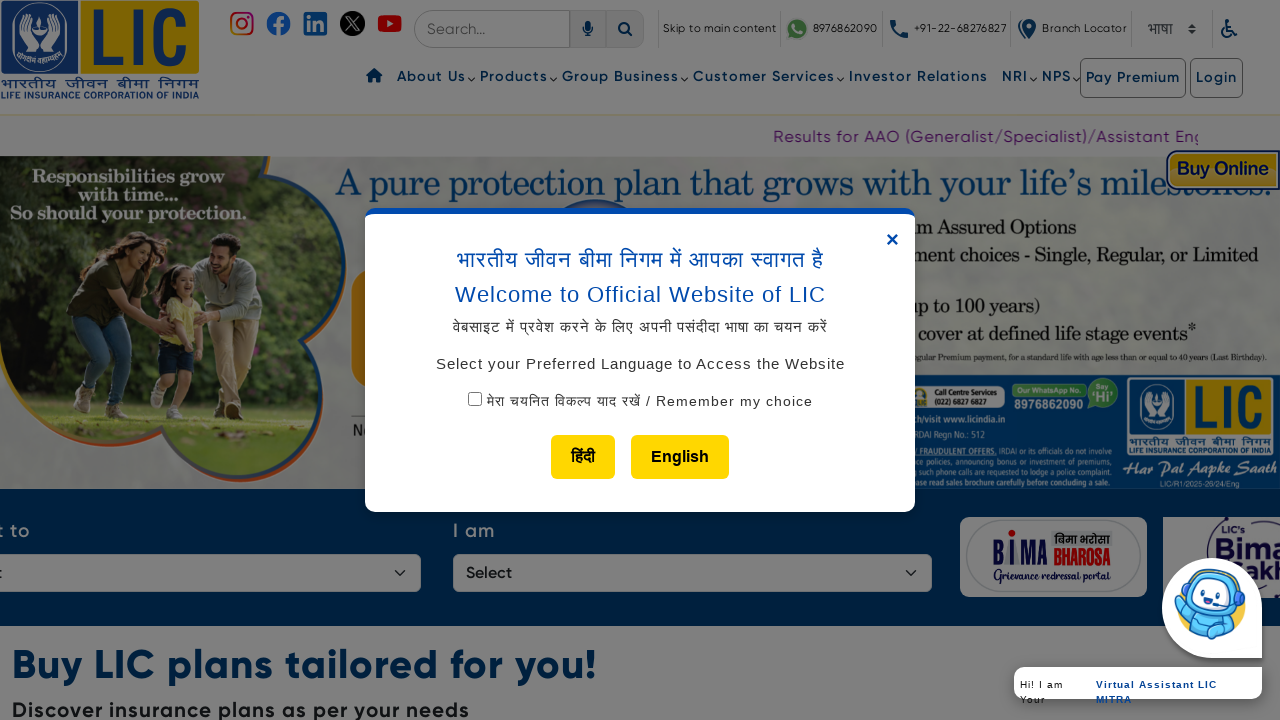

Waited for page DOM to fully load
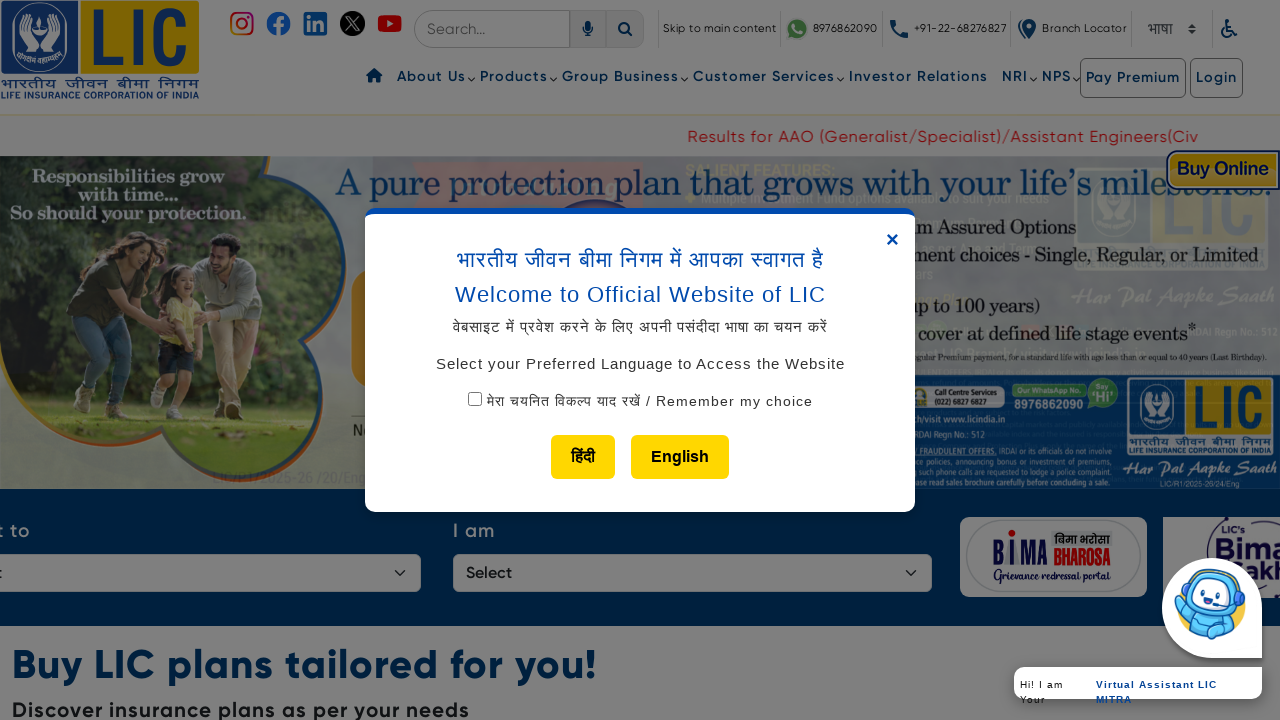

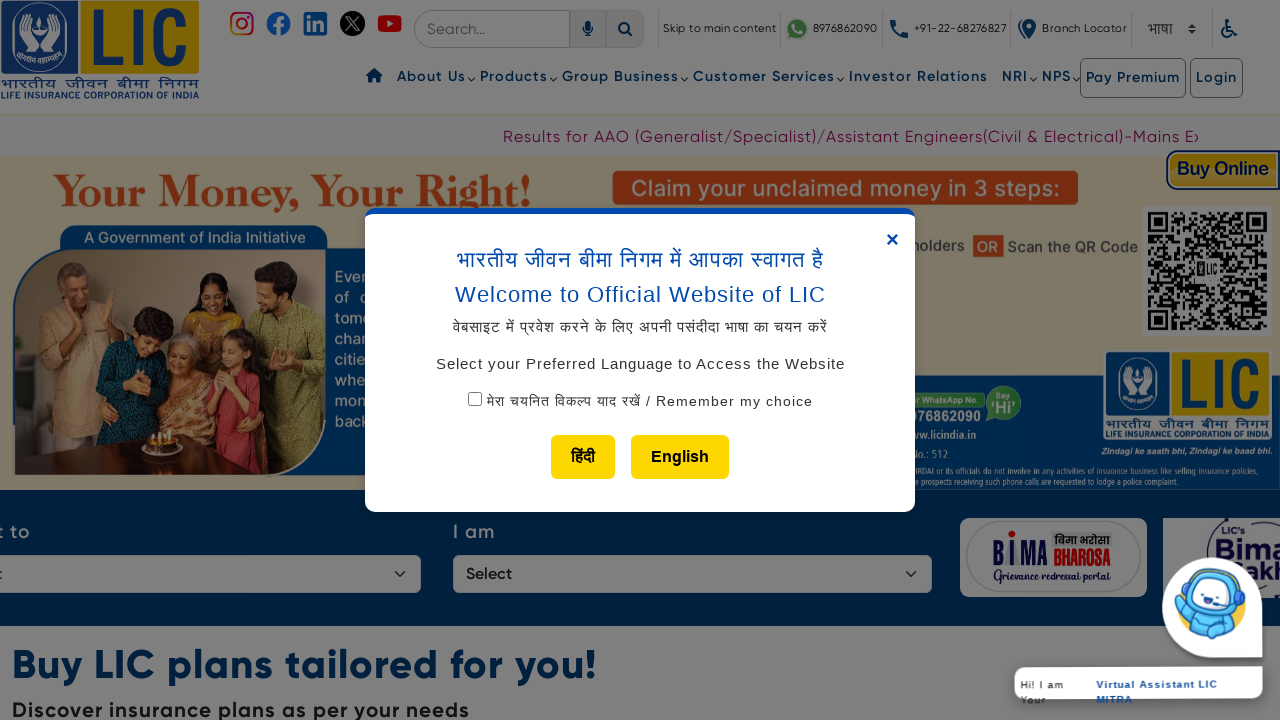